Tests dropdown menu functionality by clicking the dropdown button and selecting the autocomplete option from the menu

Starting URL: https://formy-project.herokuapp.com/dropdown

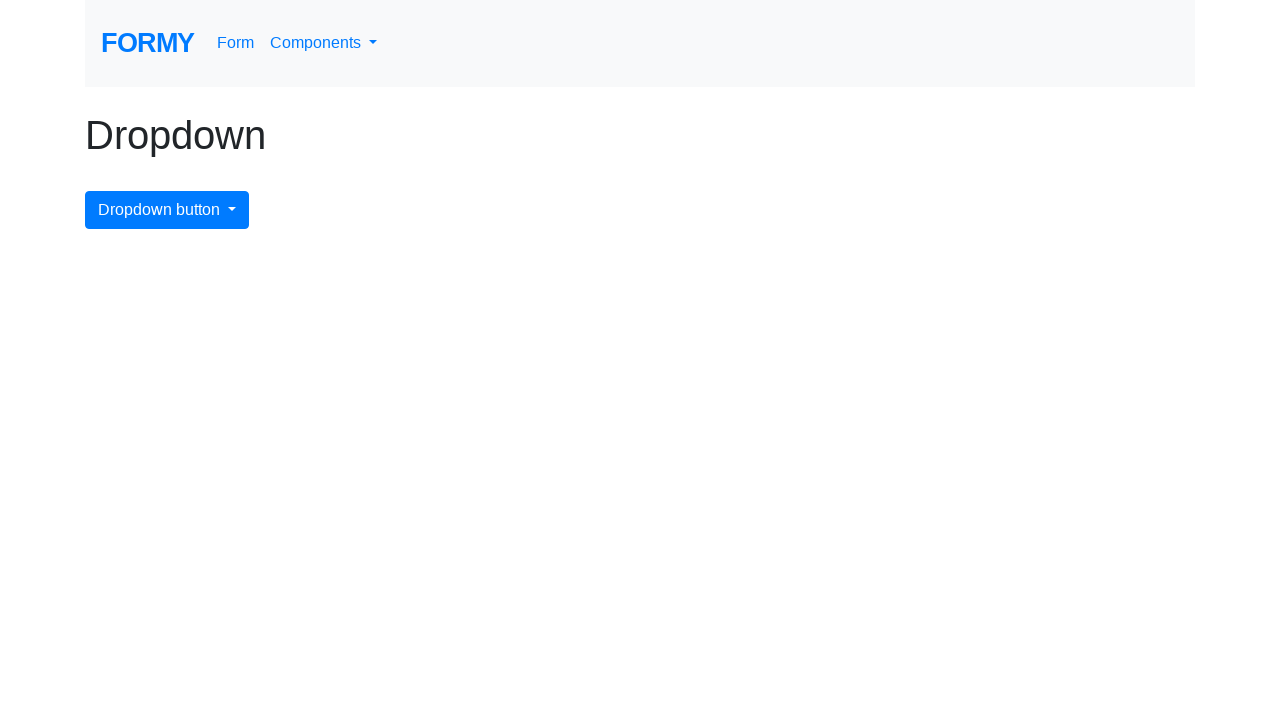

Clicked the dropdown menu button at (167, 210) on #dropdownMenuButton
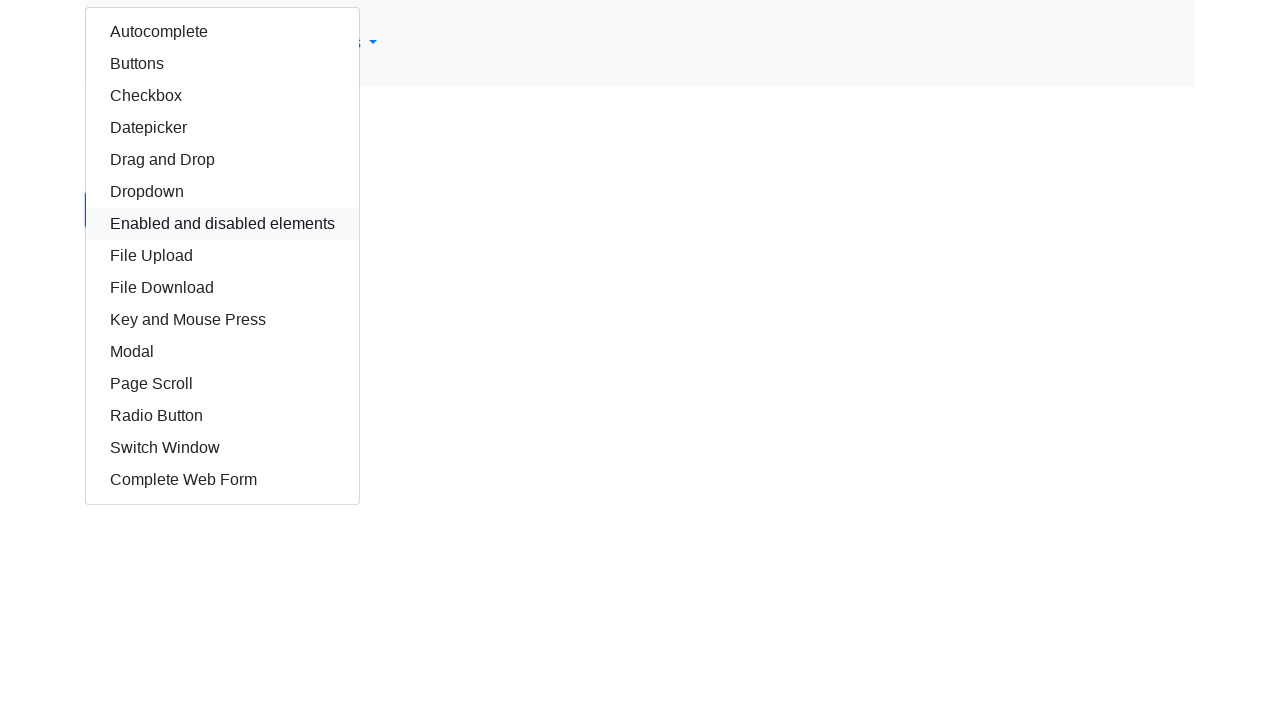

Selected the autocomplete option from the dropdown menu at (222, 32) on #autocomplete
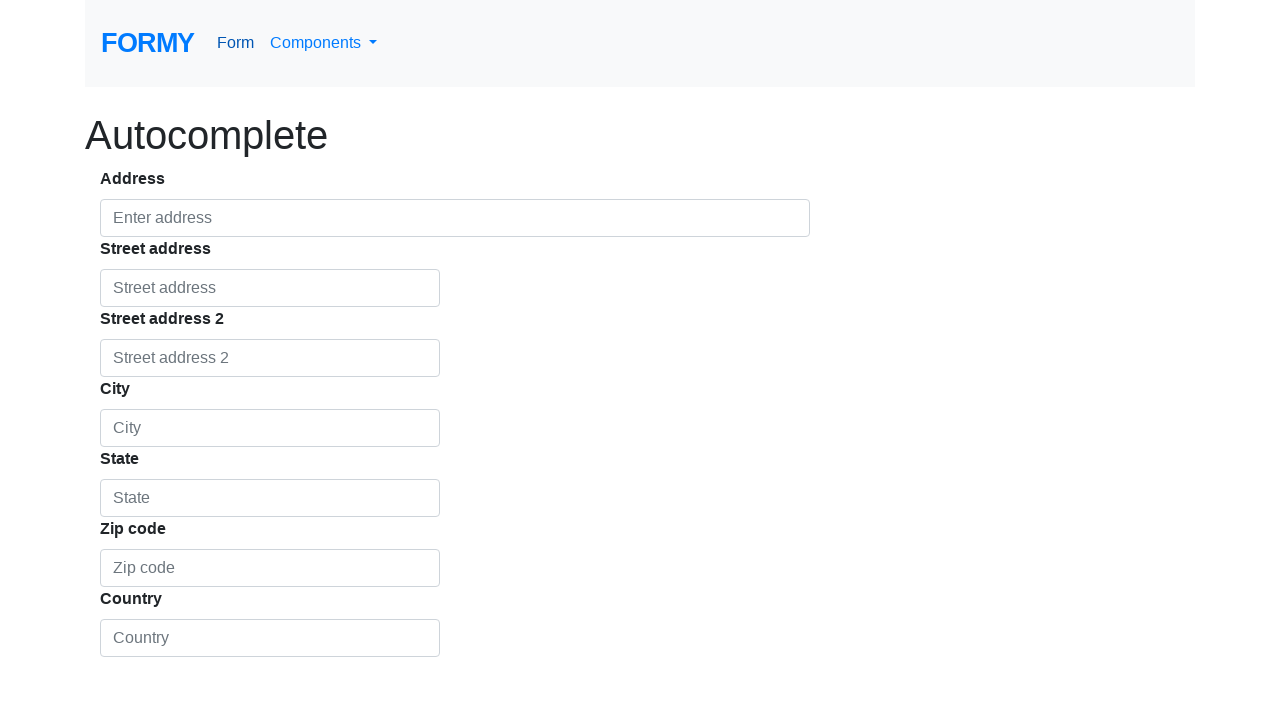

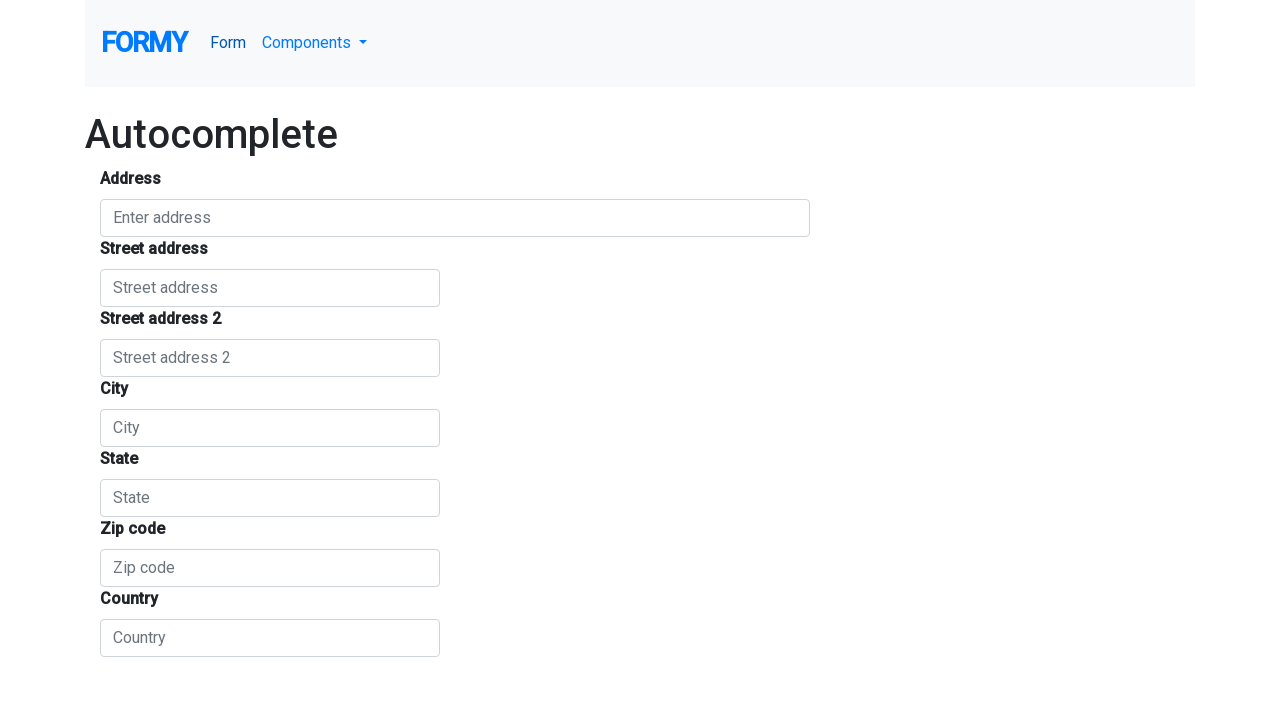